Tests dynamic XPath selectors by verifying that demo credential hint texts ("Username : Admin" and "Password : admin123") are displayed on the OrangeHRM demo login page.

Starting URL: https://opensource-demo.orangehrmlive.com/web/index.php/auth/login

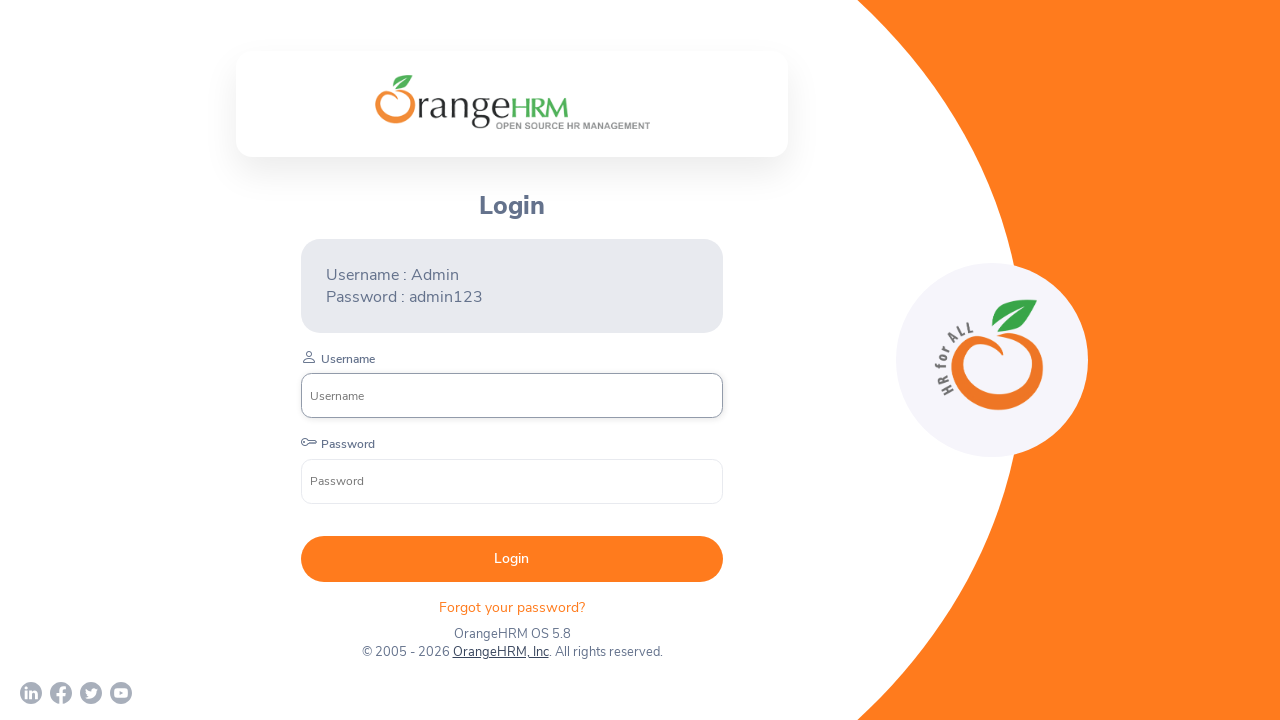

Located username hint text using exact XPath match
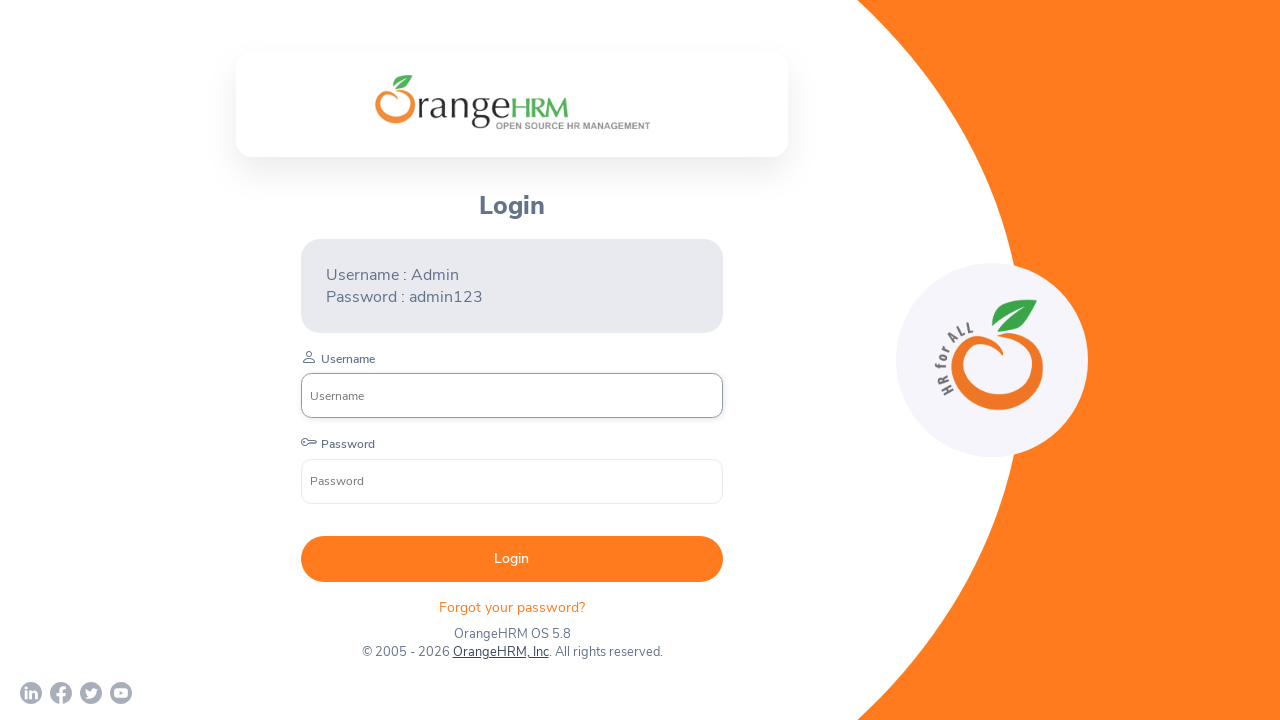

Verified 'Username : Admin' text is visible
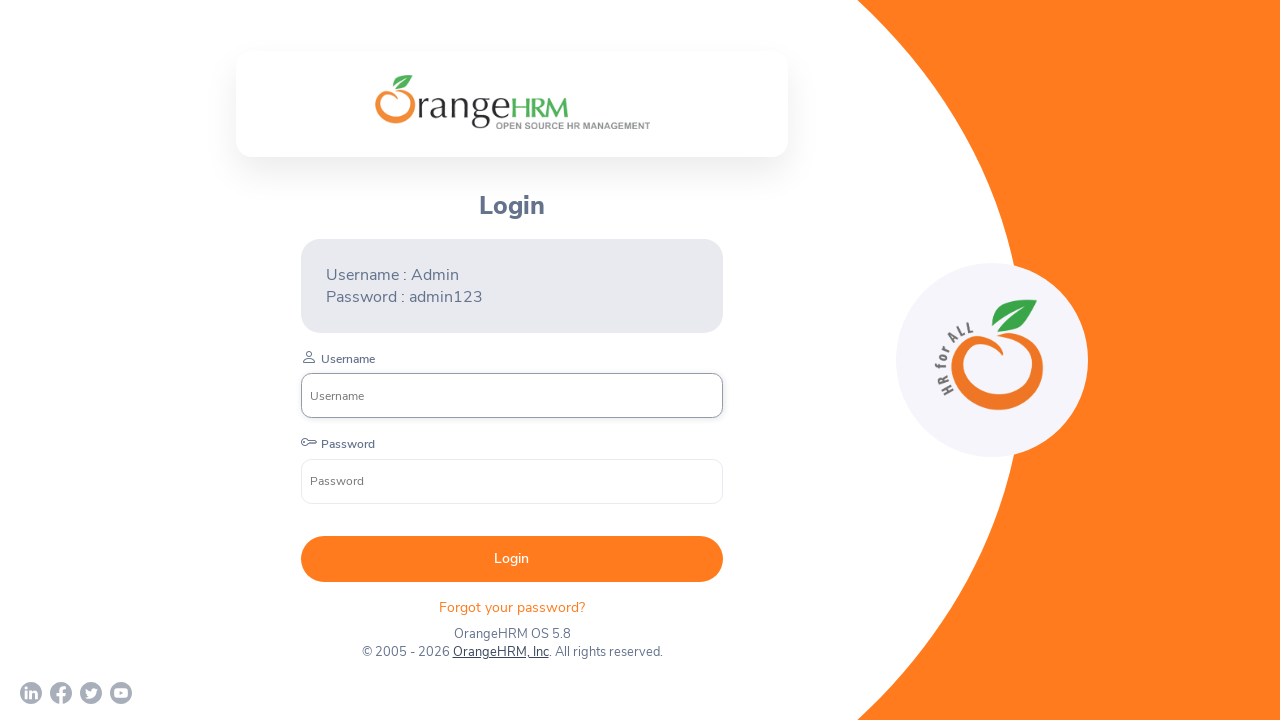

Located password hint text using exact XPath match
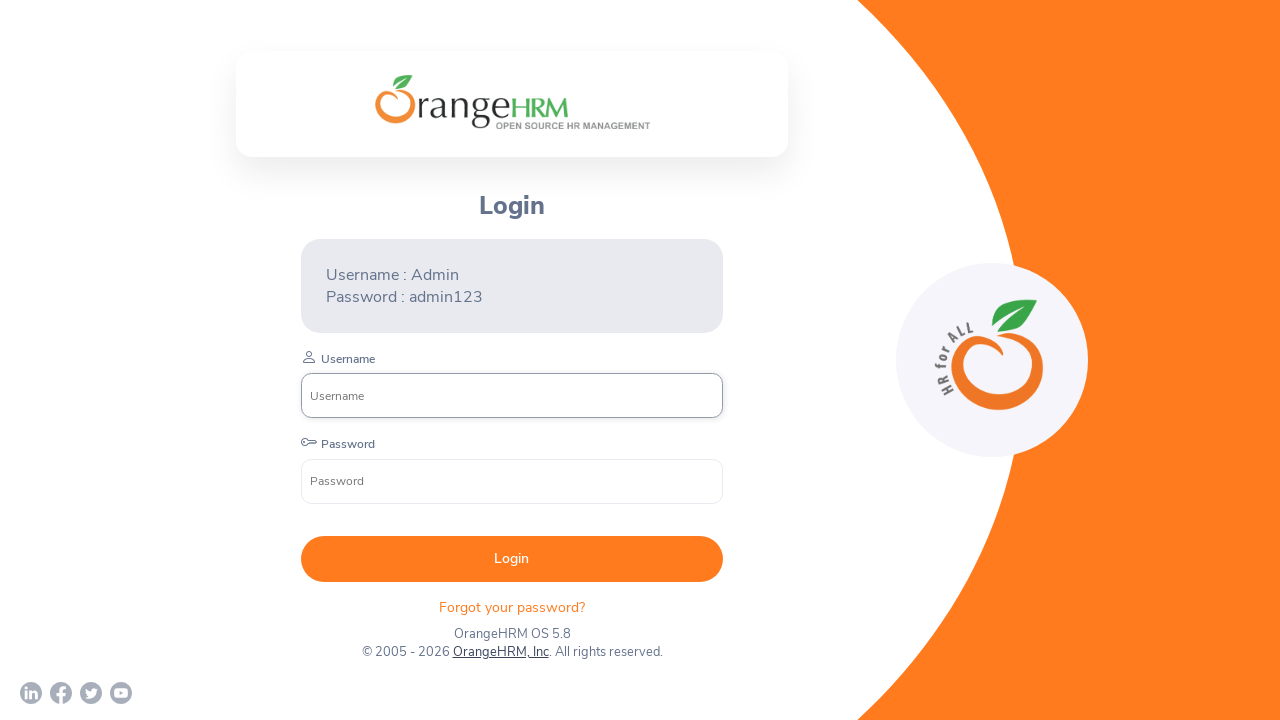

Verified 'Password : admin123' text is visible
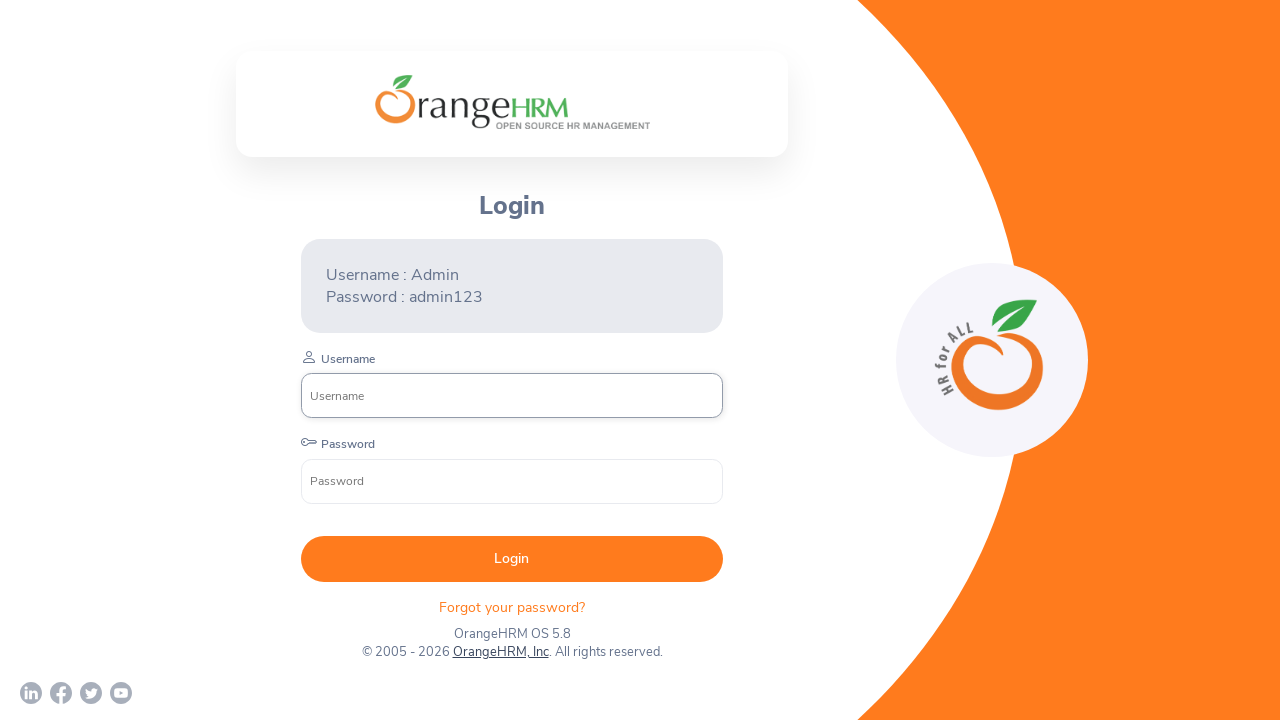

Located username hint text using text() function in XPath
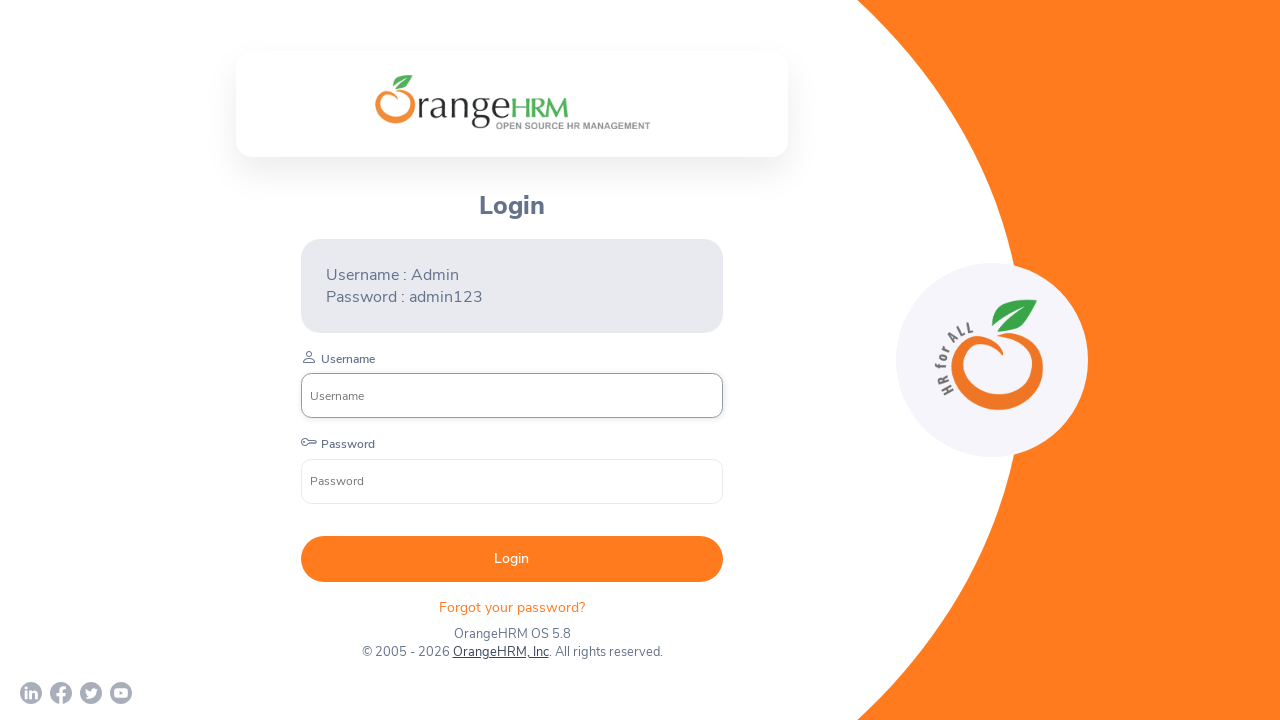

Verified 'Username : Admin' text is visible using text() method
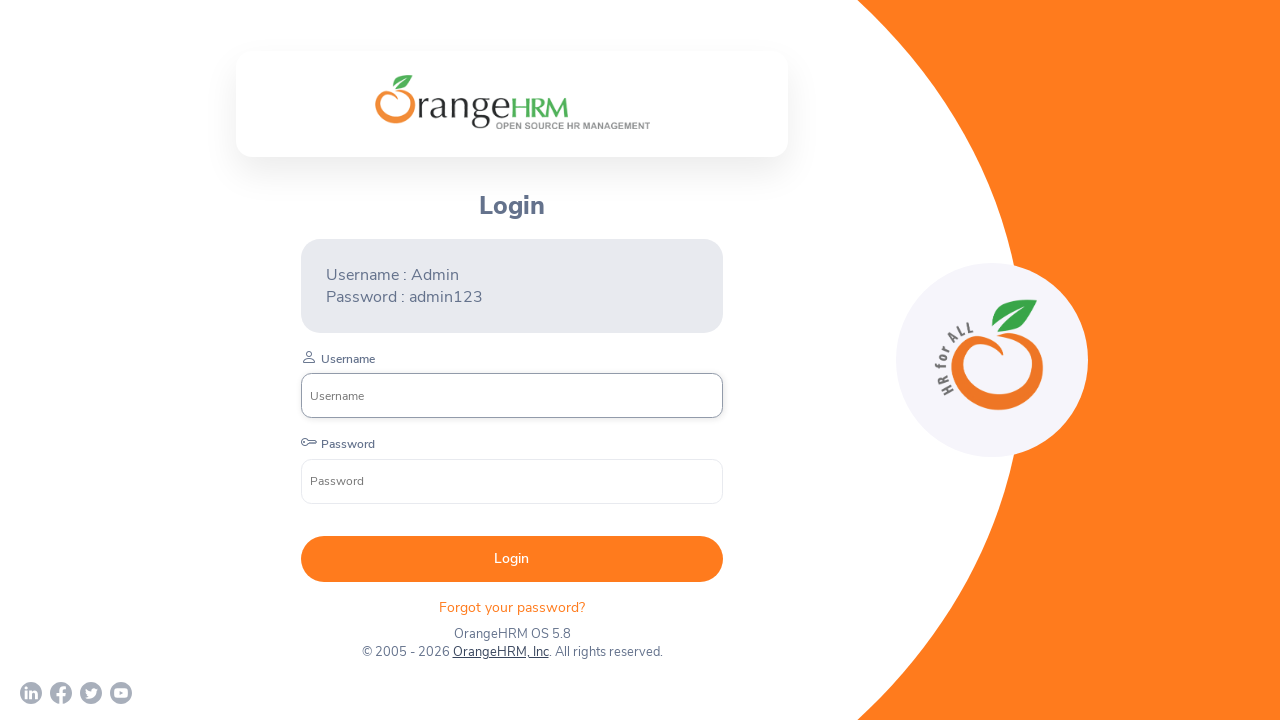

Located password hint text using contains() partial match in XPath
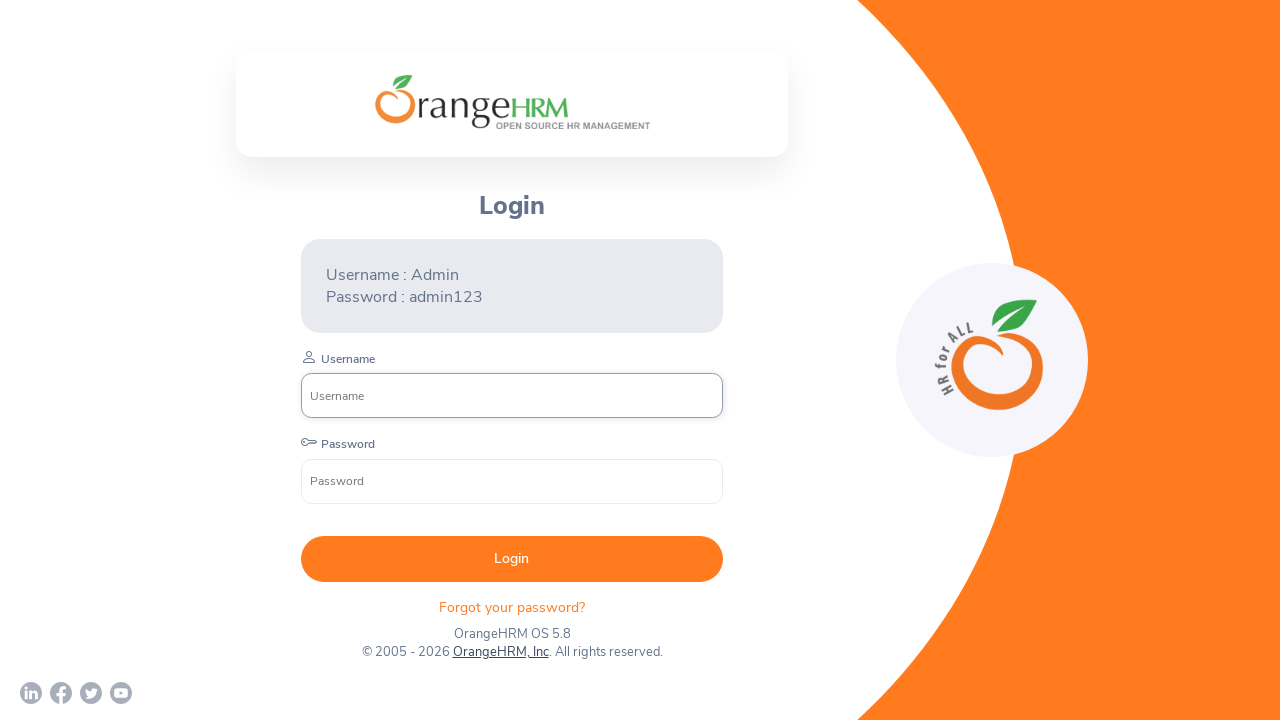

Verified password text is visible using contains() partial match
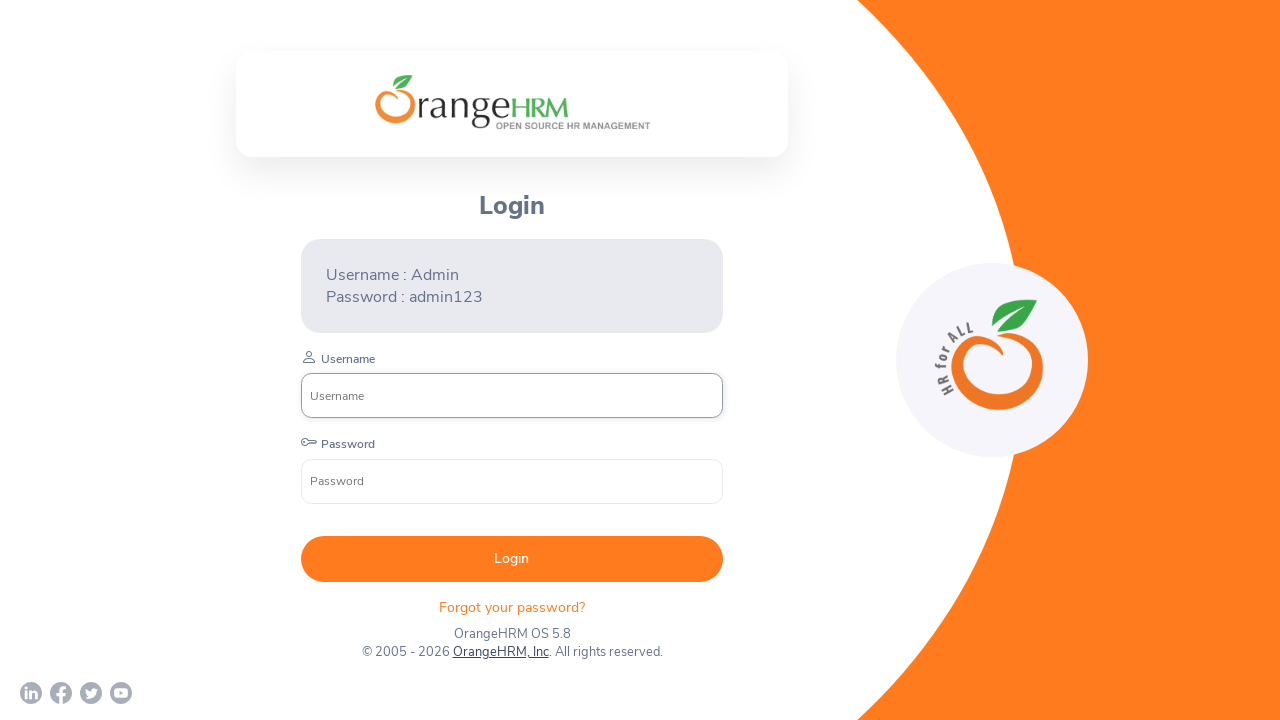

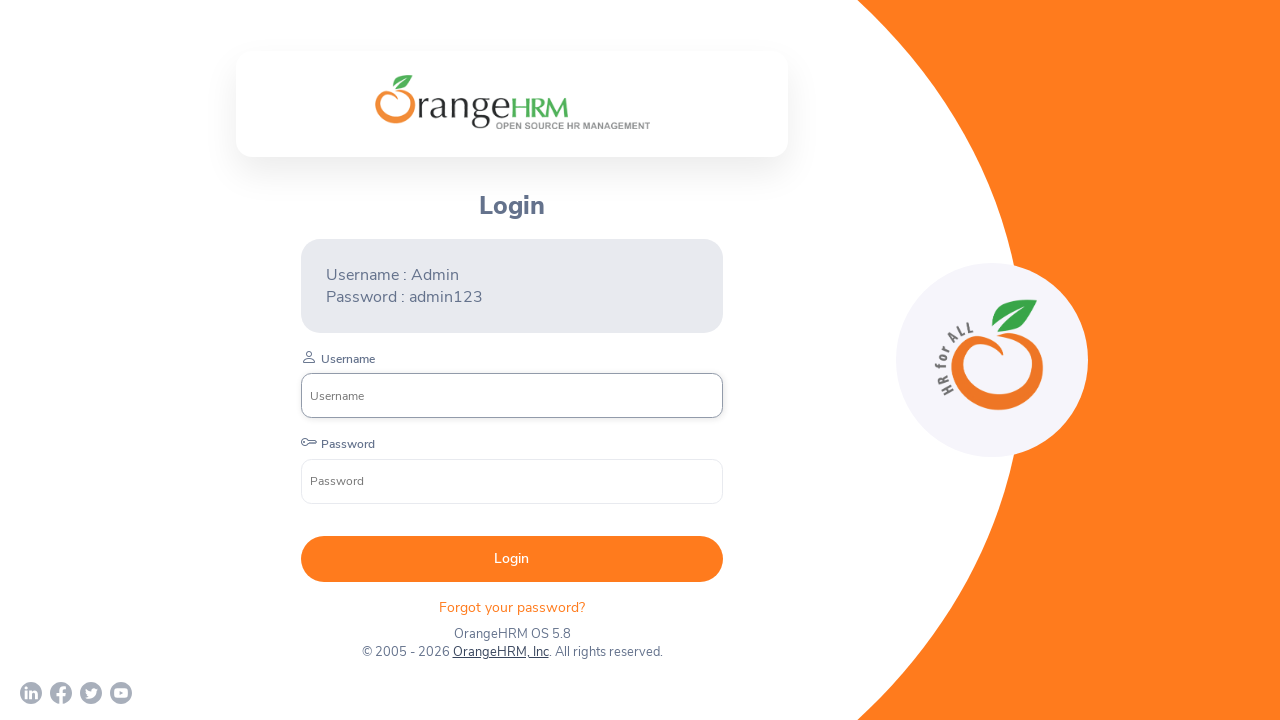